Tests tooltip functionality by hovering over an input field and verifying the tooltip text appears

Starting URL: https://automationfc.github.io/jquery-tooltip/

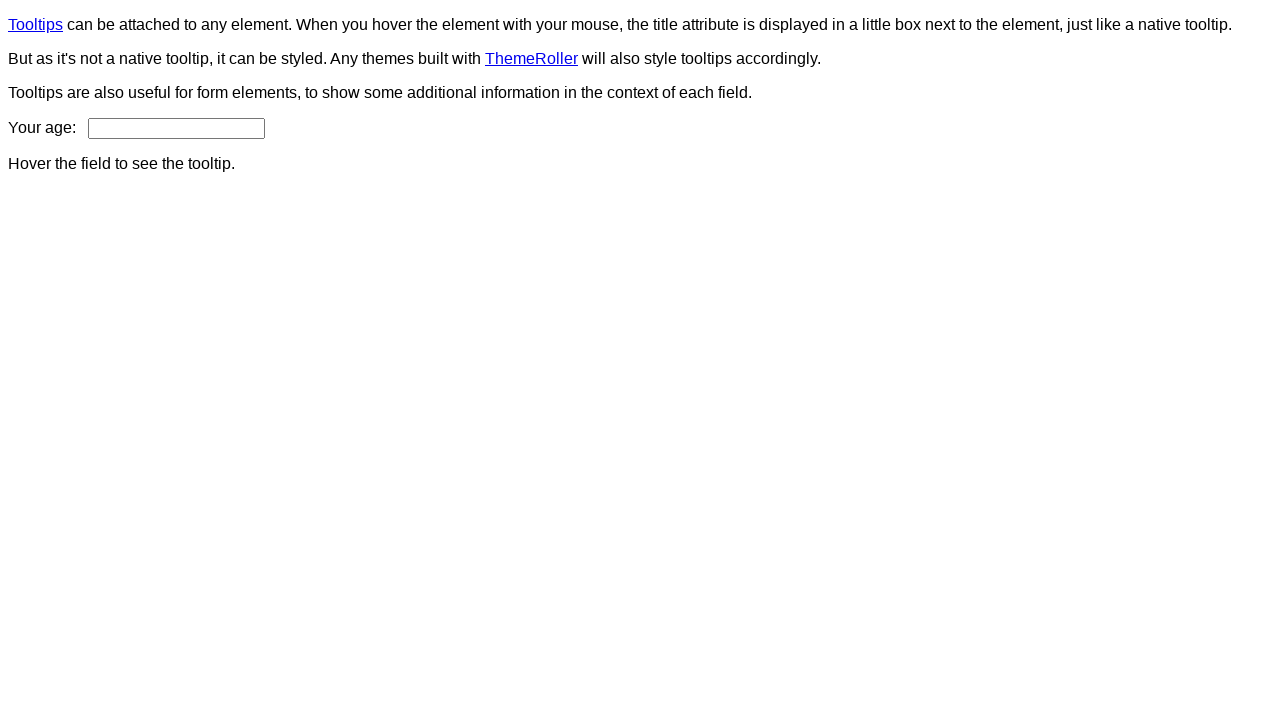

Hovered over age input field to trigger tooltip at (176, 128) on input#age
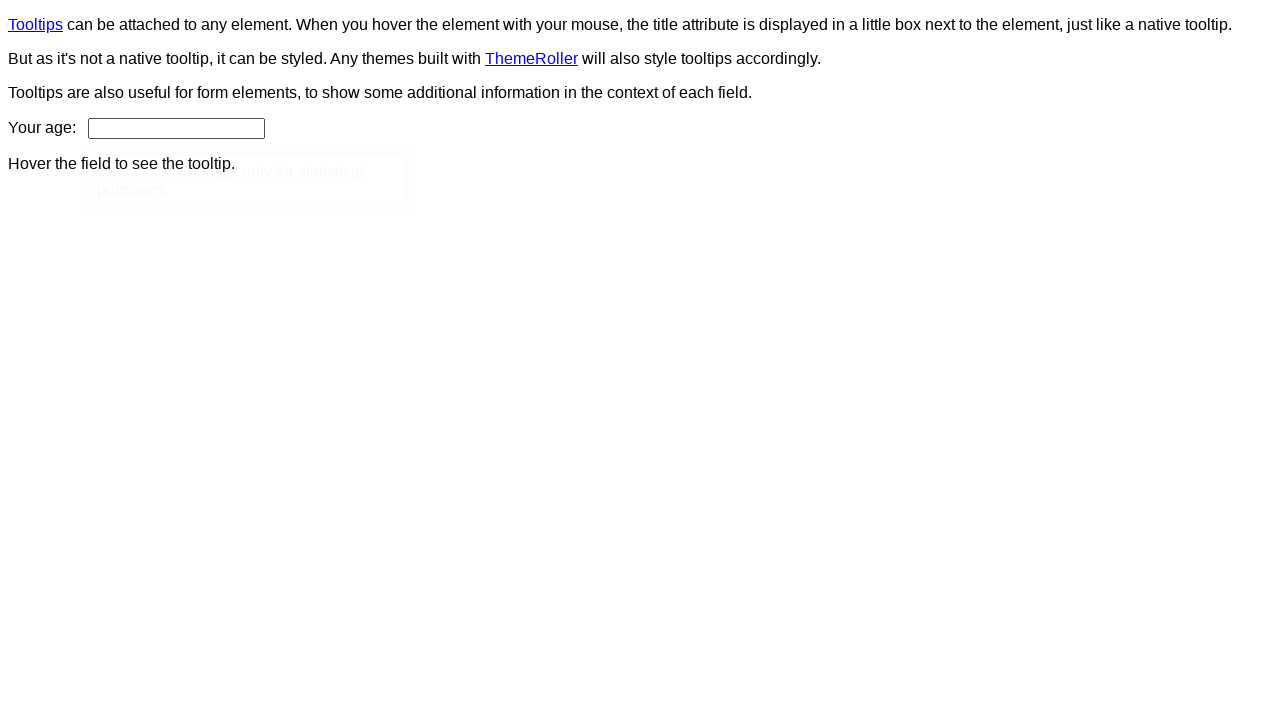

Tooltip content element appeared
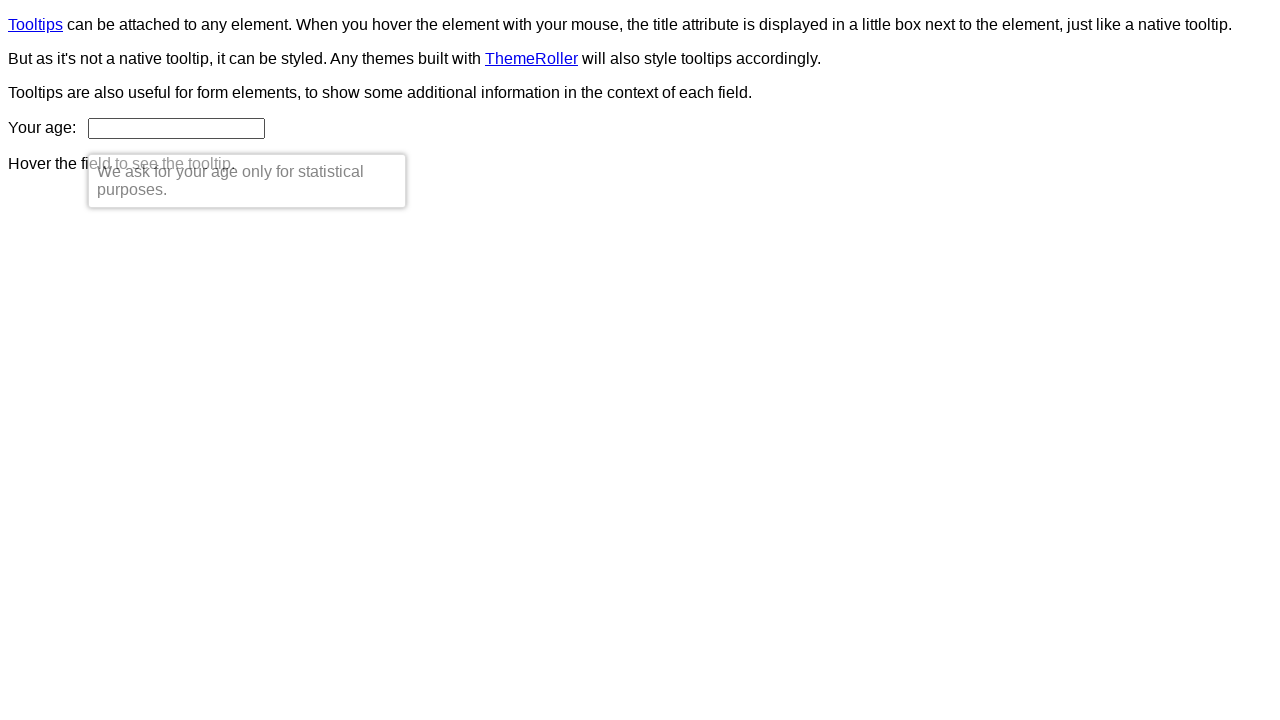

Verified tooltip text matches expected message: 'We ask for your age only for statistical purposes.'
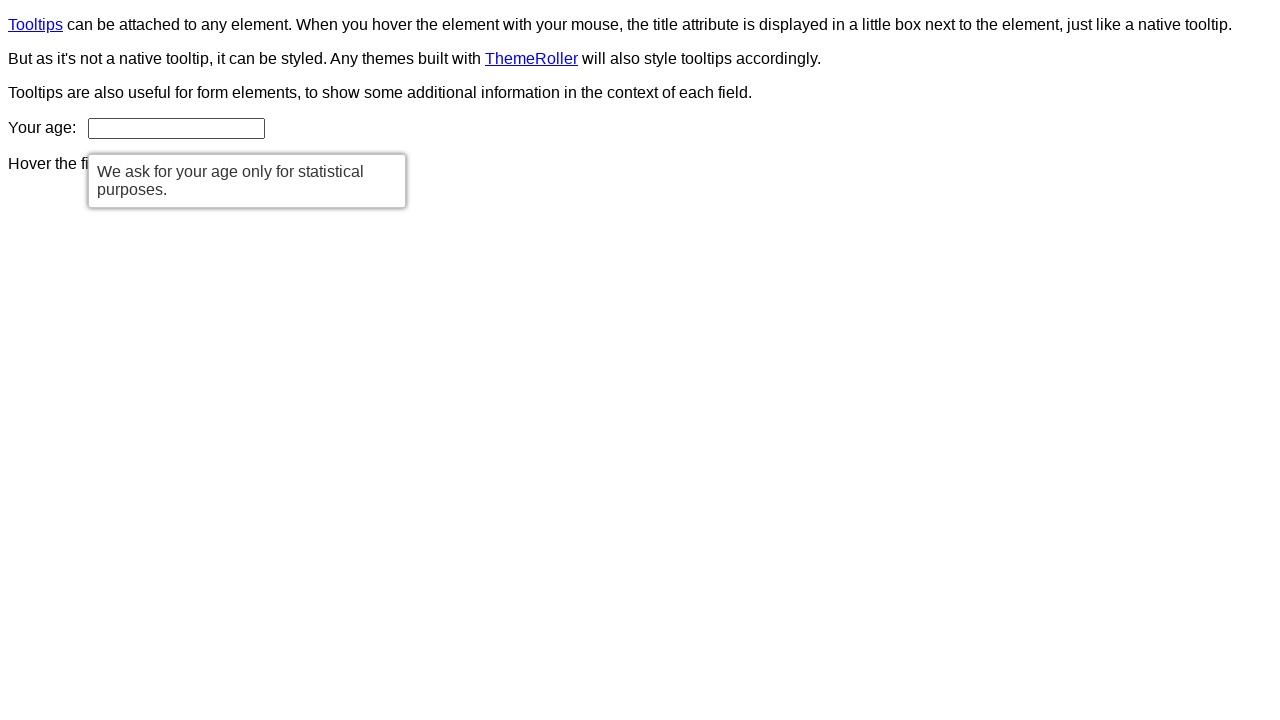

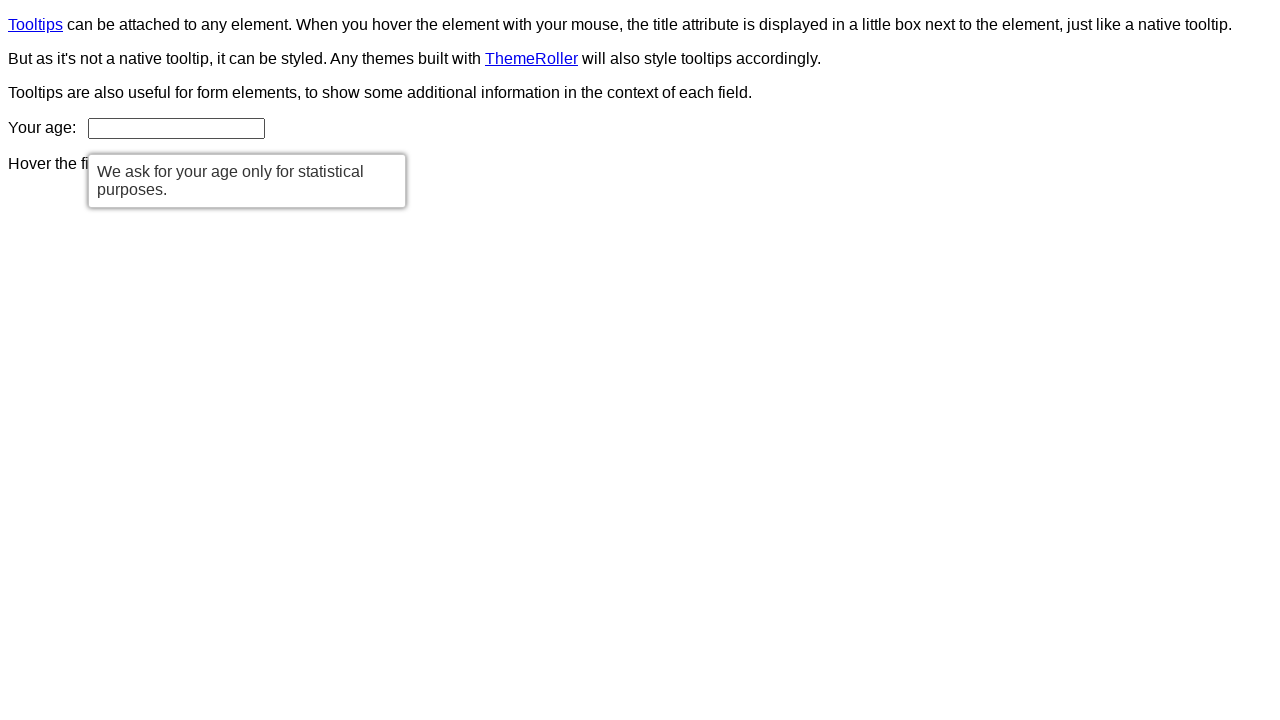